Tests the TextBox form by filling in user name, email, current address, and permanent address fields, then submitting and verifying the output displays the entered data correctly.

Starting URL: https://demoqa.com/text-box

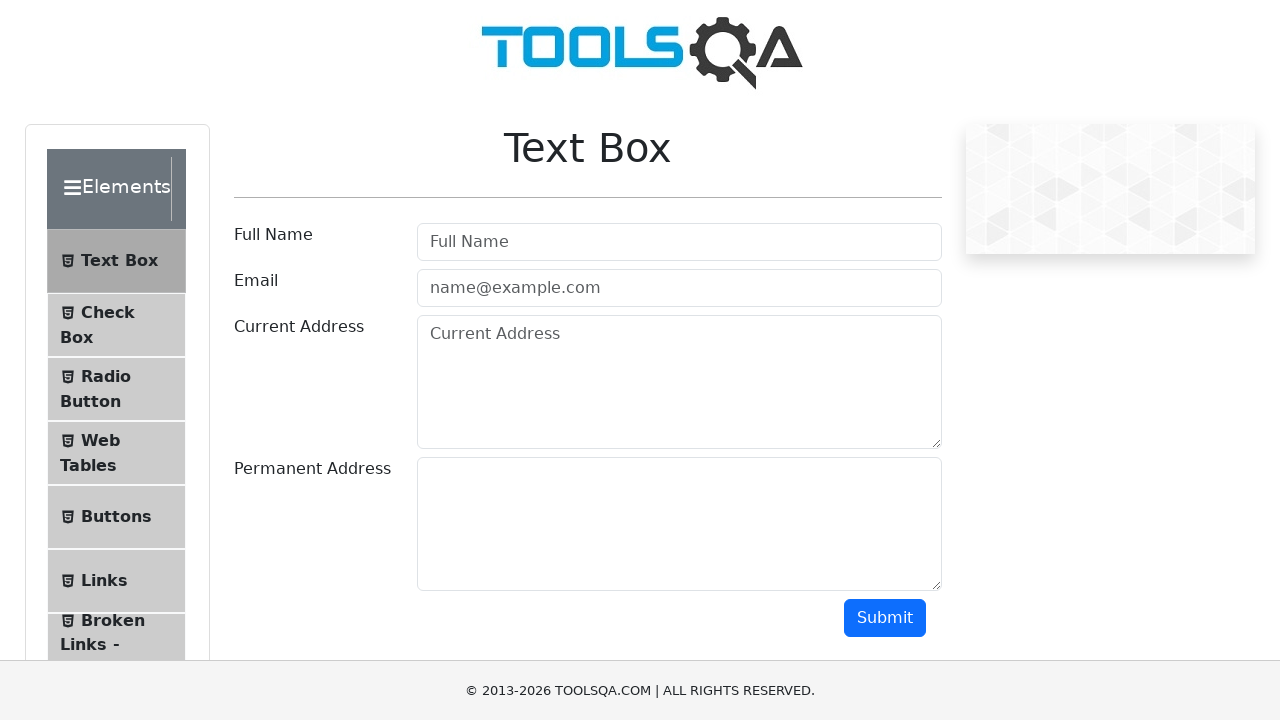

Filled userName field with 'Test User' on #userName
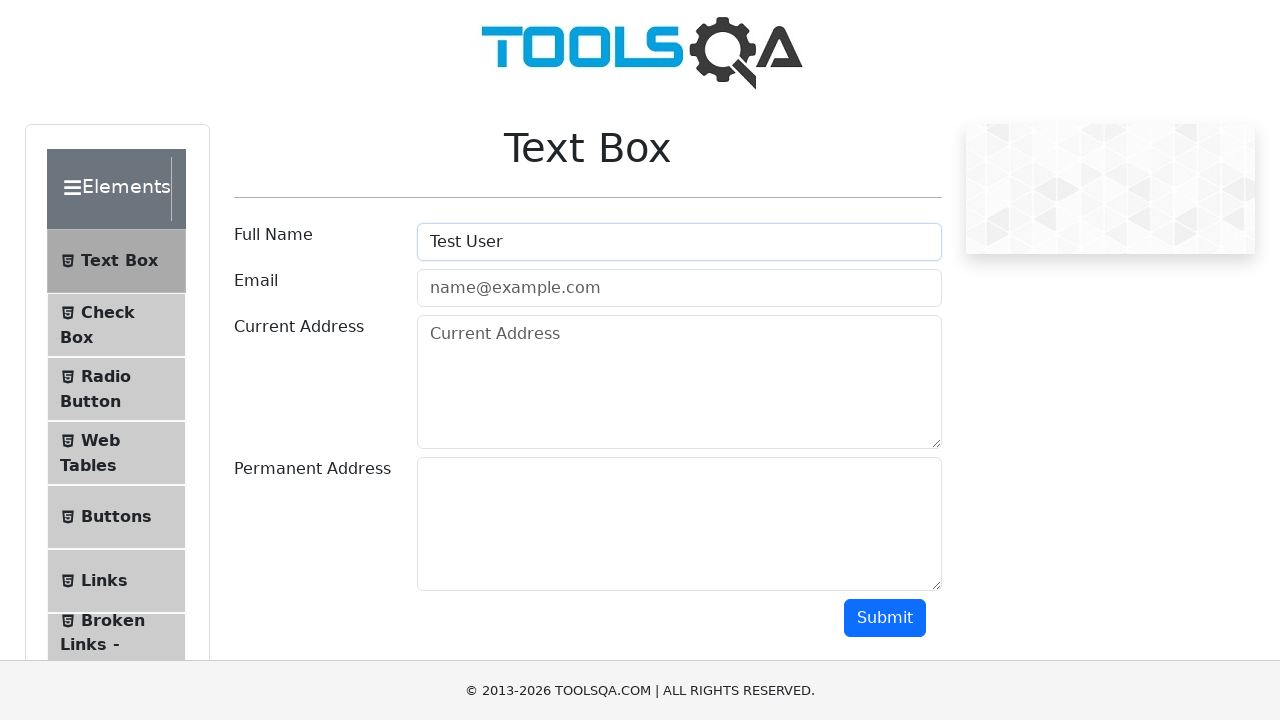

Filled userEmail field with 'test@example.com' on #userEmail
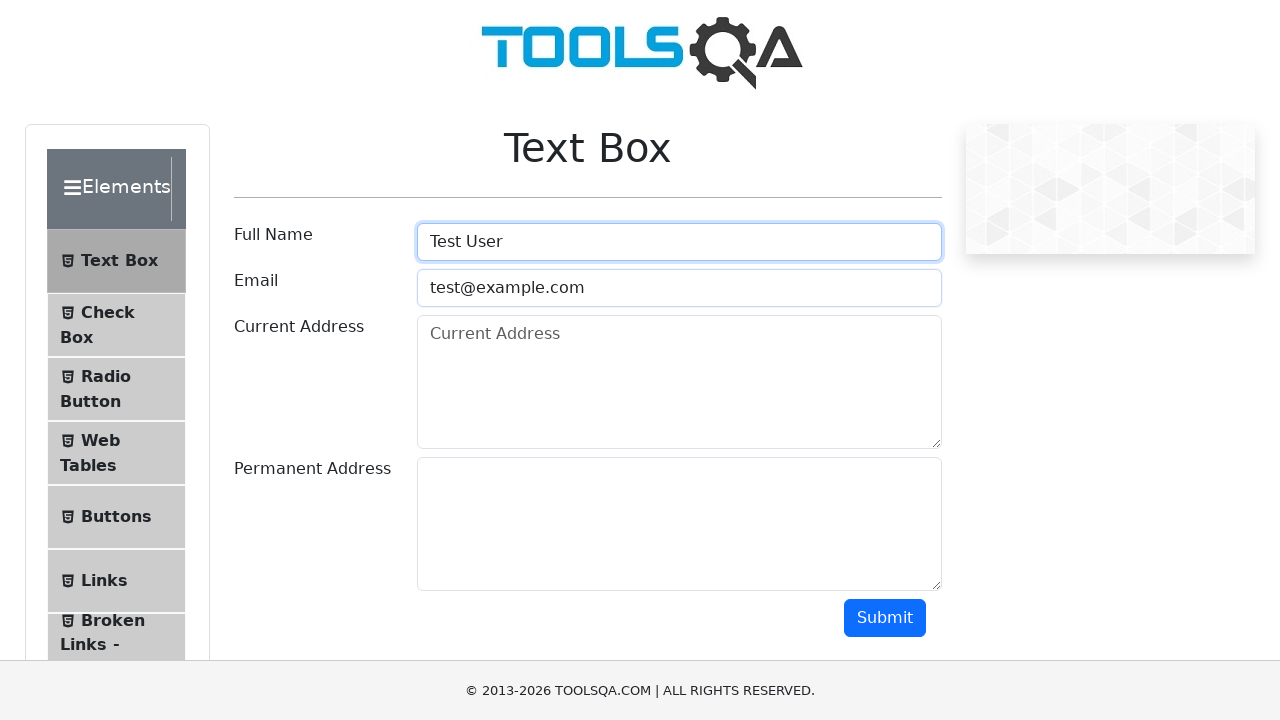

Filled currentAddress field with '123 Test Street' on #currentAddress
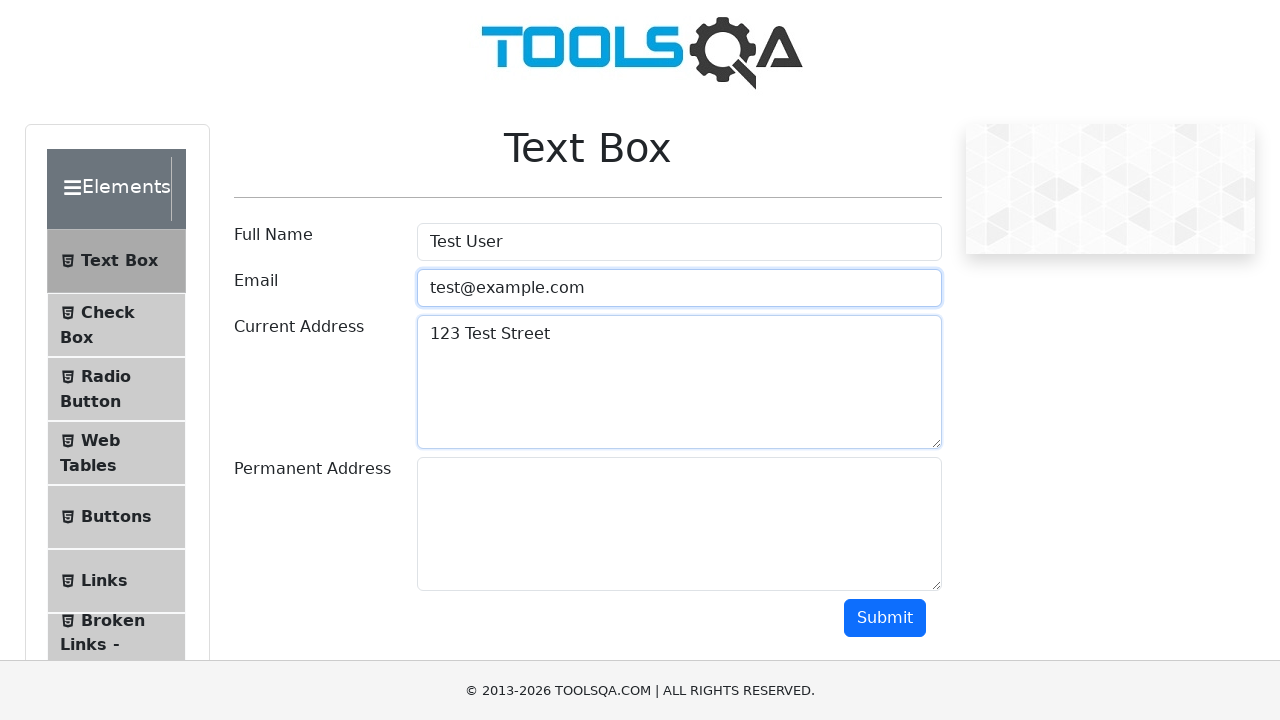

Filled permanentAddress field with '456 Permanent Address' on #permanentAddress
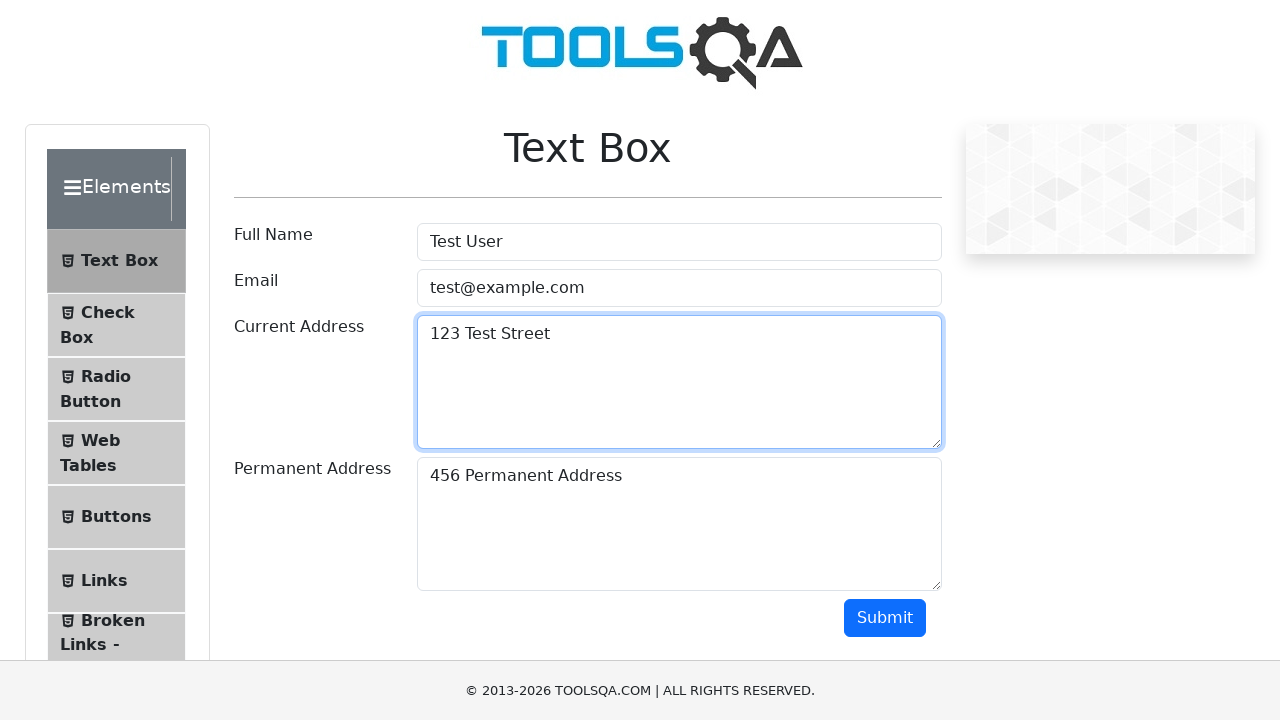

Clicked submit button to submit the form at (885, 618) on #submit
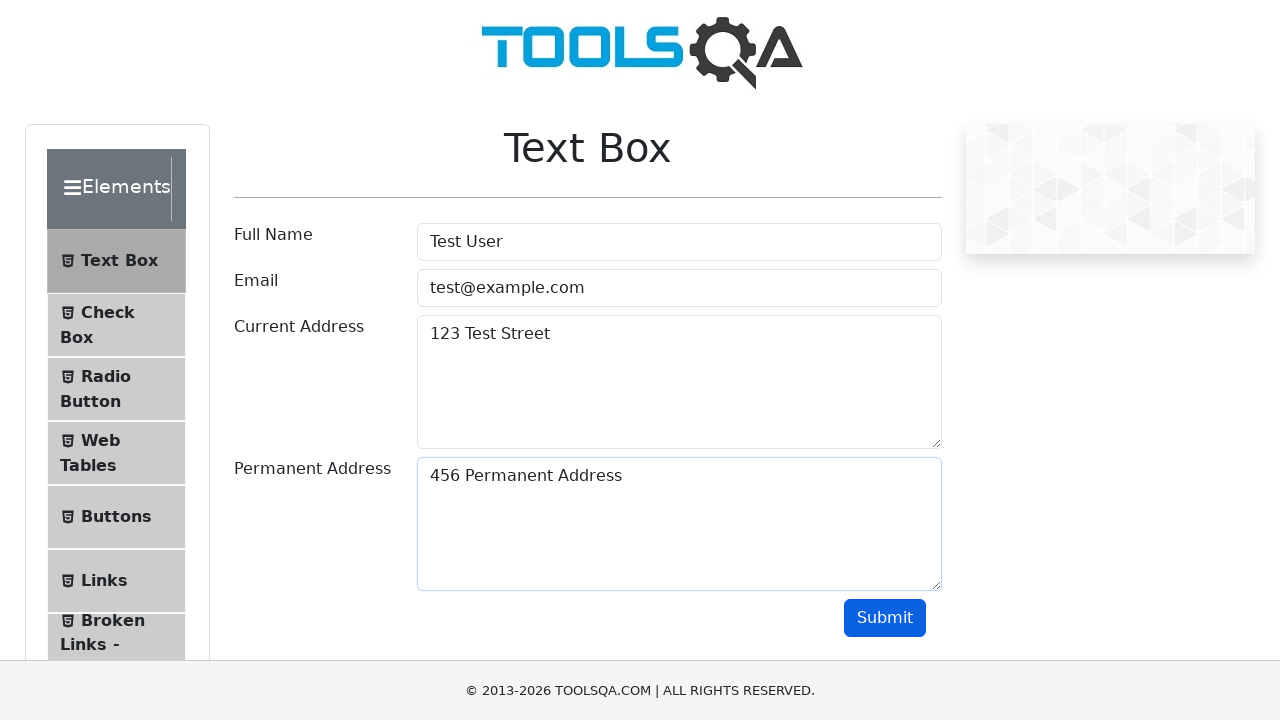

Output section appeared on page
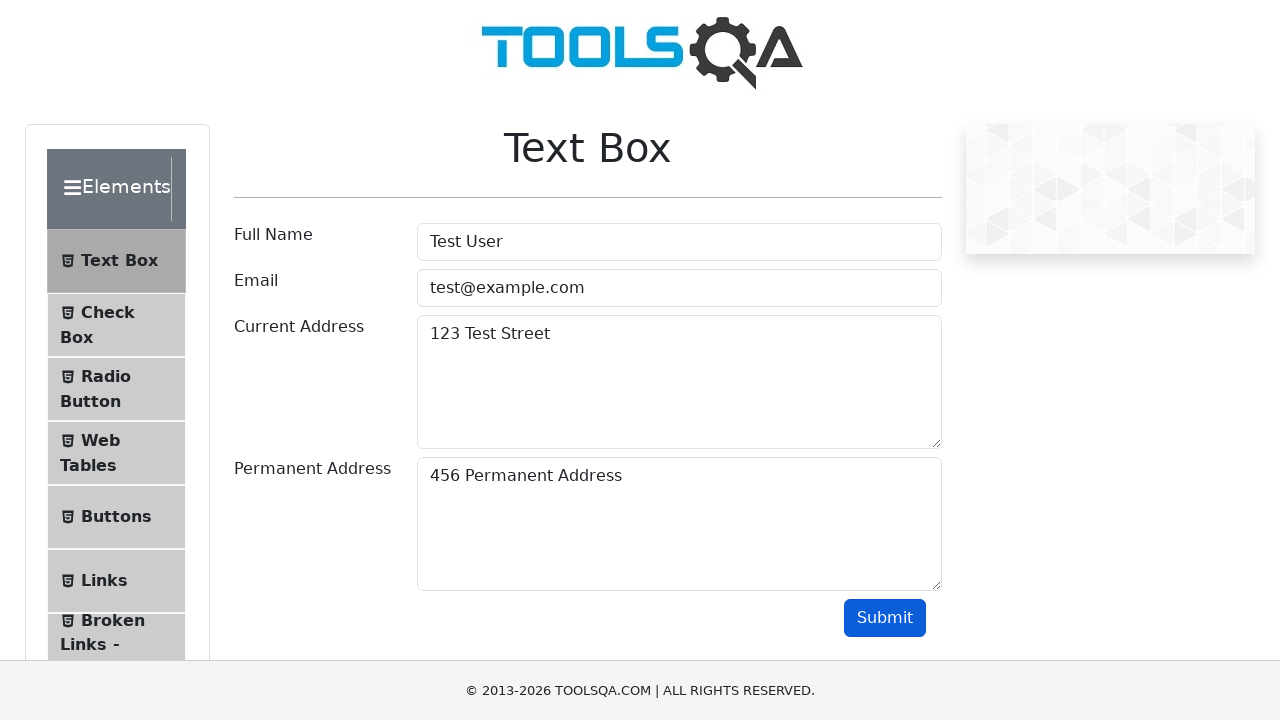

Verified name output displays 'Test User'
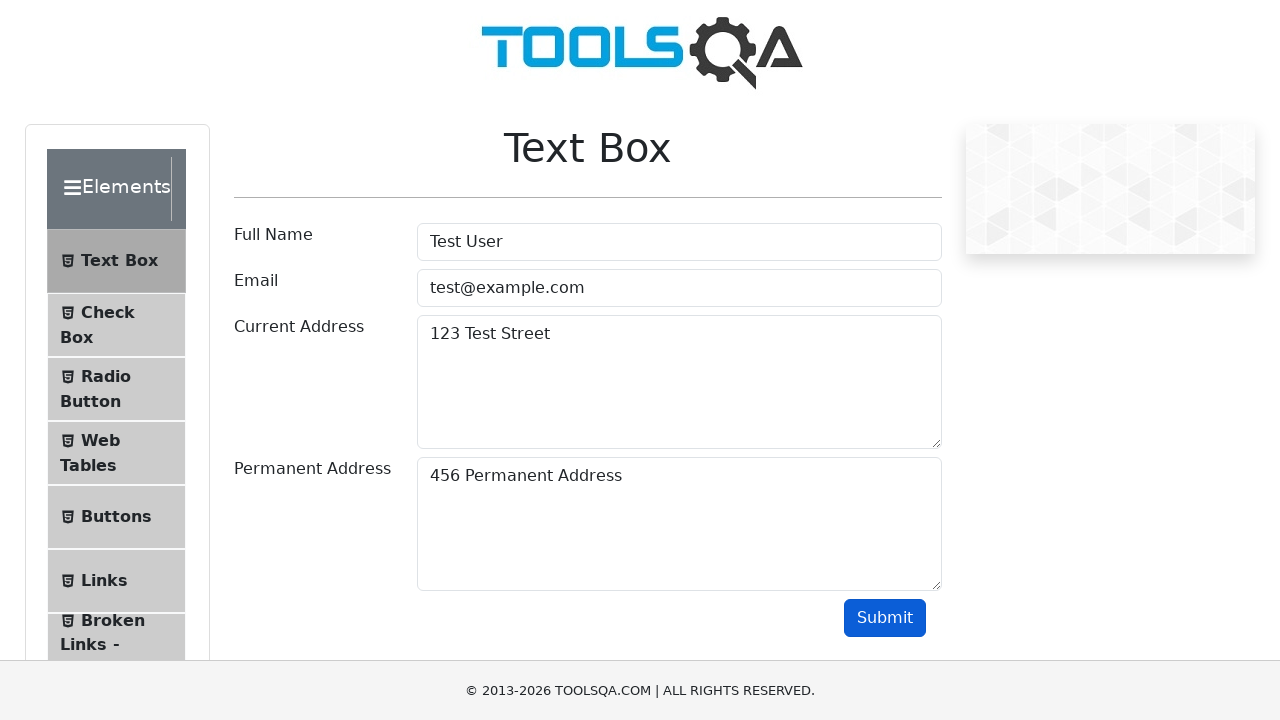

Verified email output displays 'test@example.com'
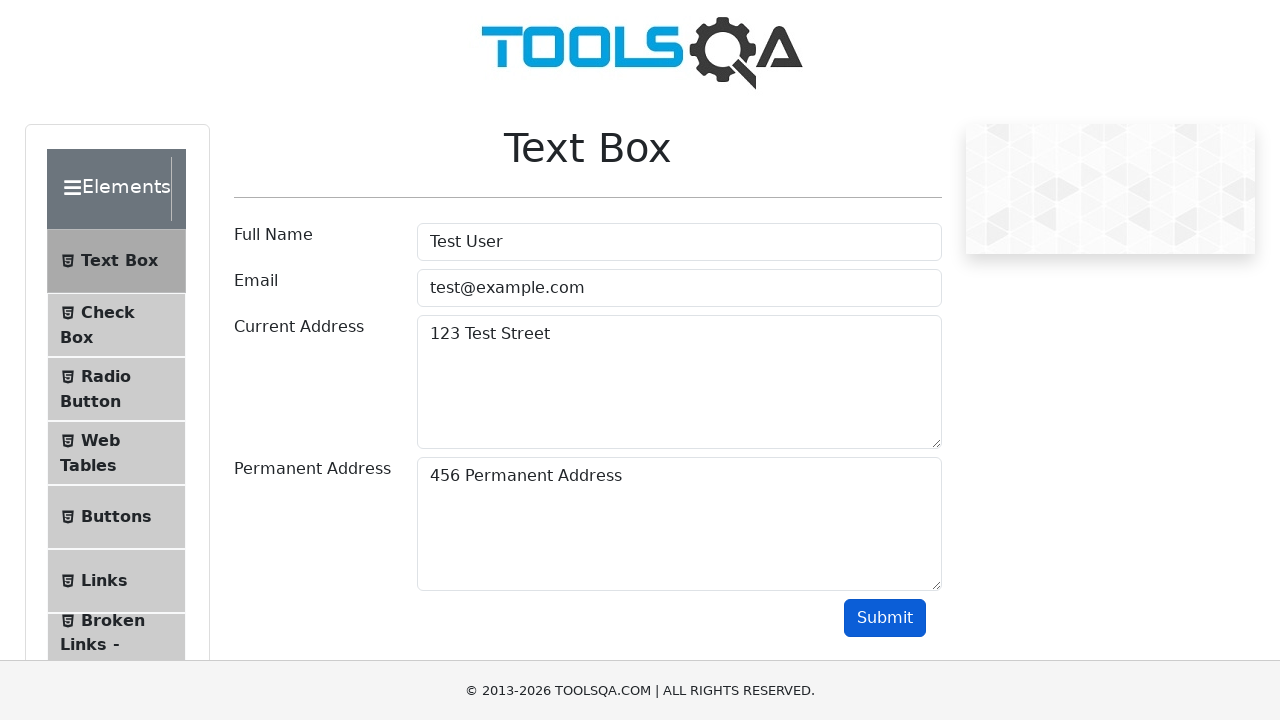

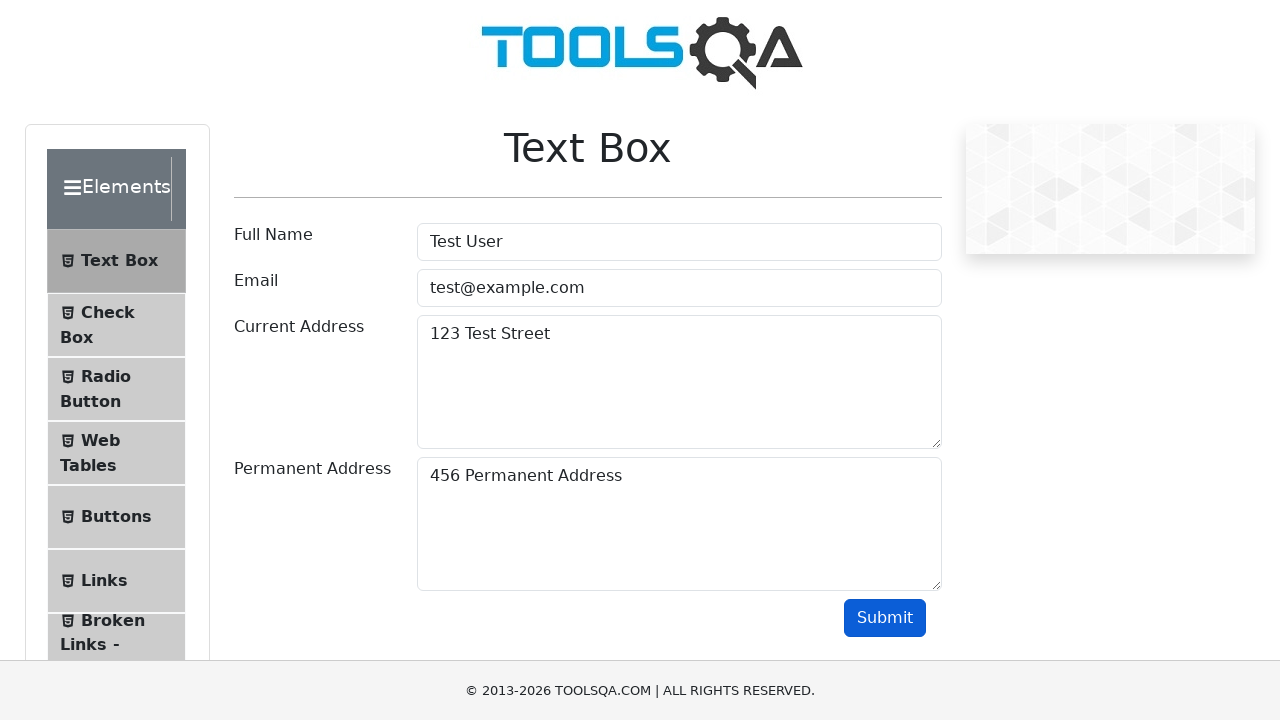